Navigates to Google Translate and enters Hebrew text "תפוח" (apple) into the source text area

Starting URL: https://translate.google.com/

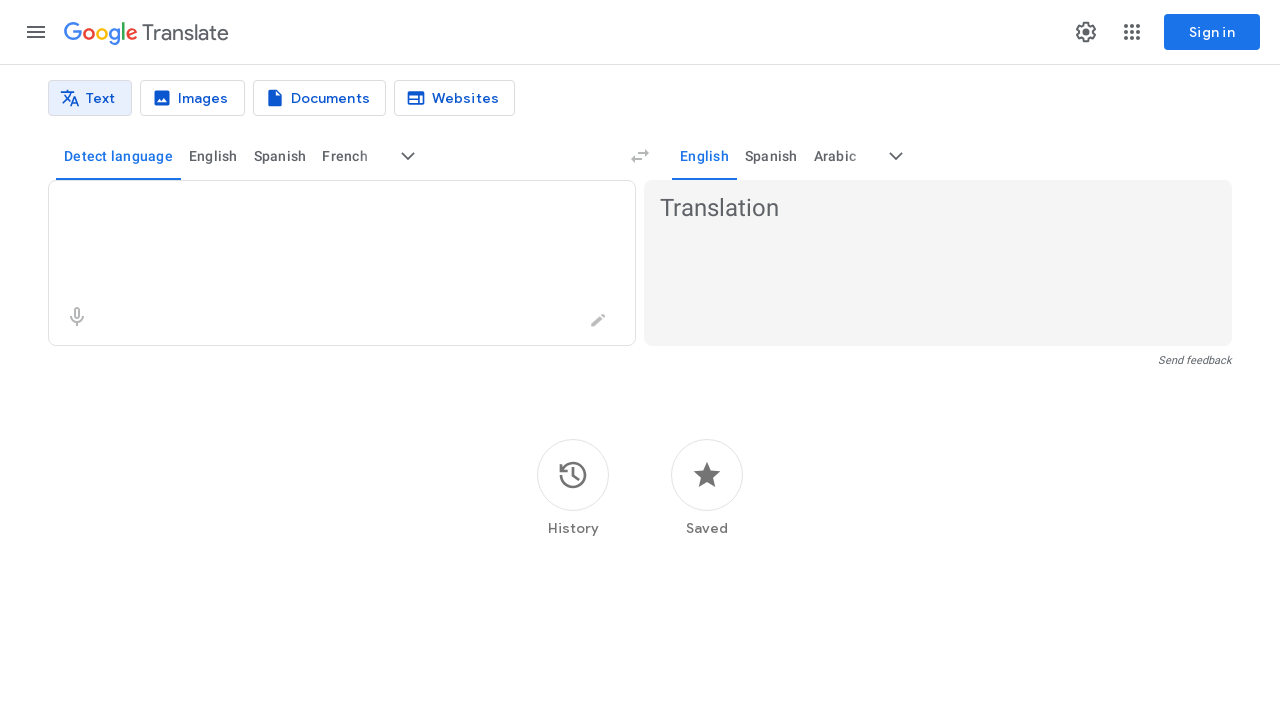

Waited for source text area to be available
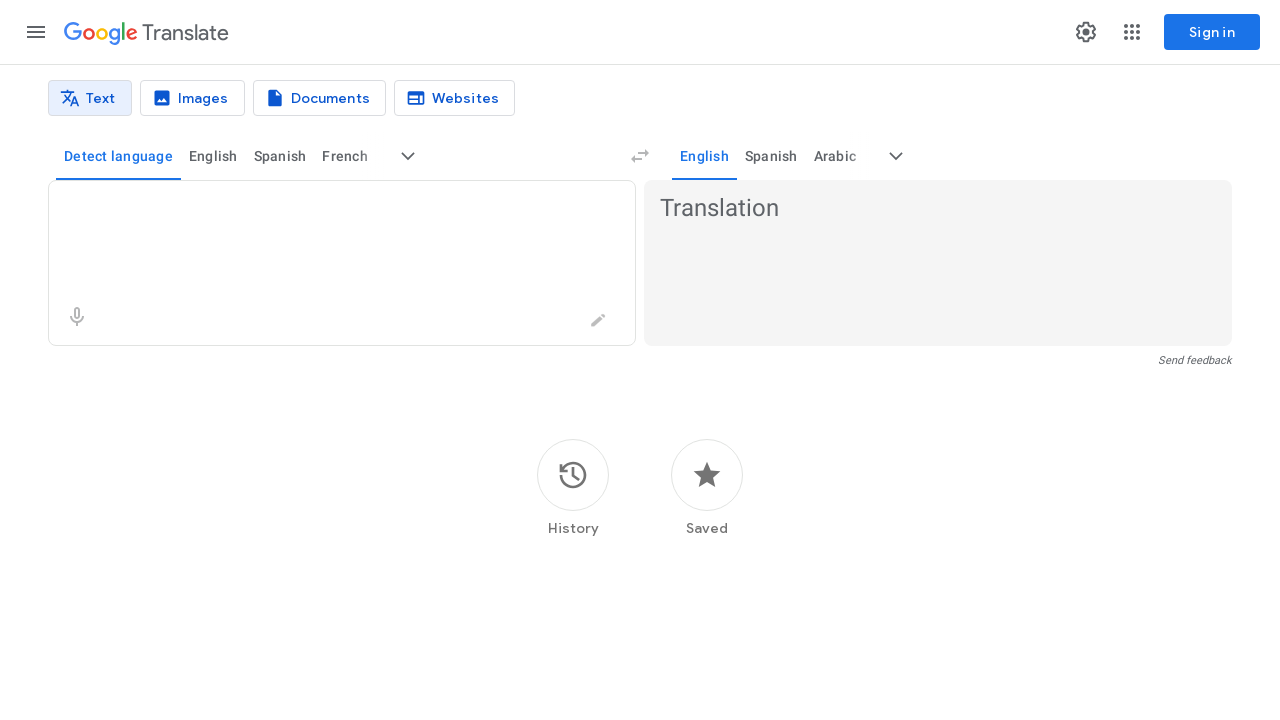

Entered Hebrew text 'תפוח' (apple) into the source text area on textarea[aria-label='Source text']
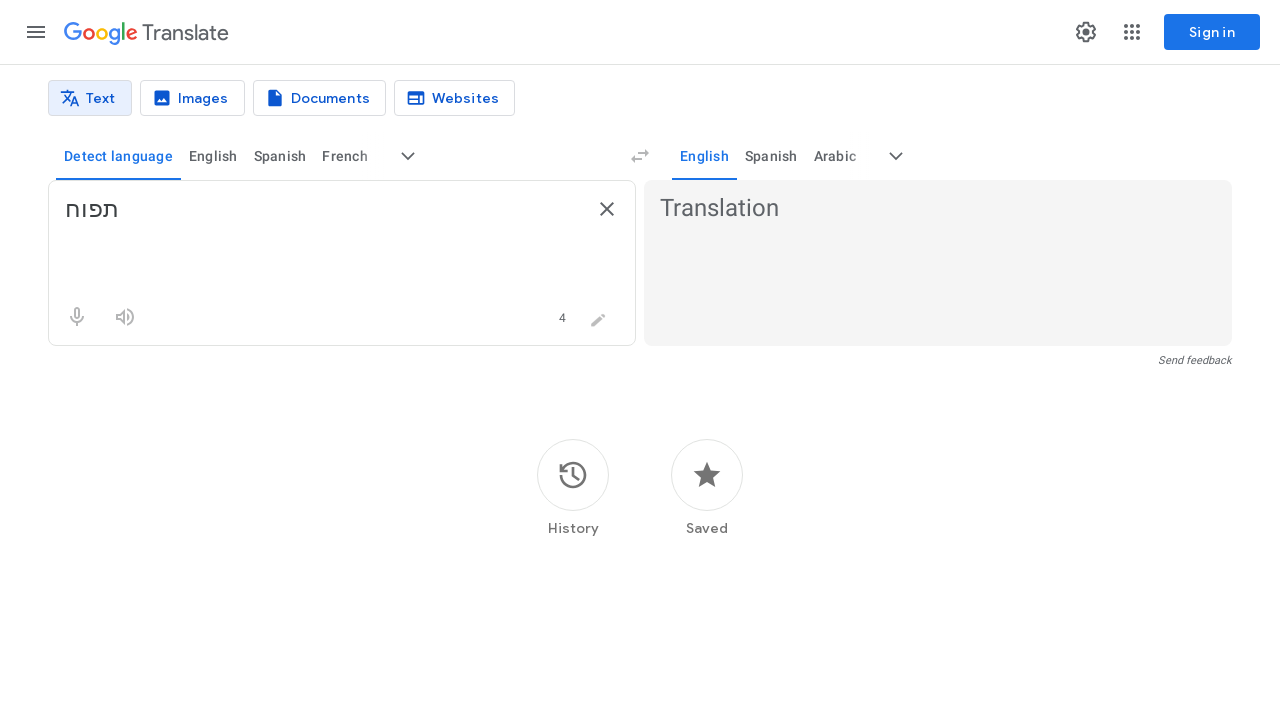

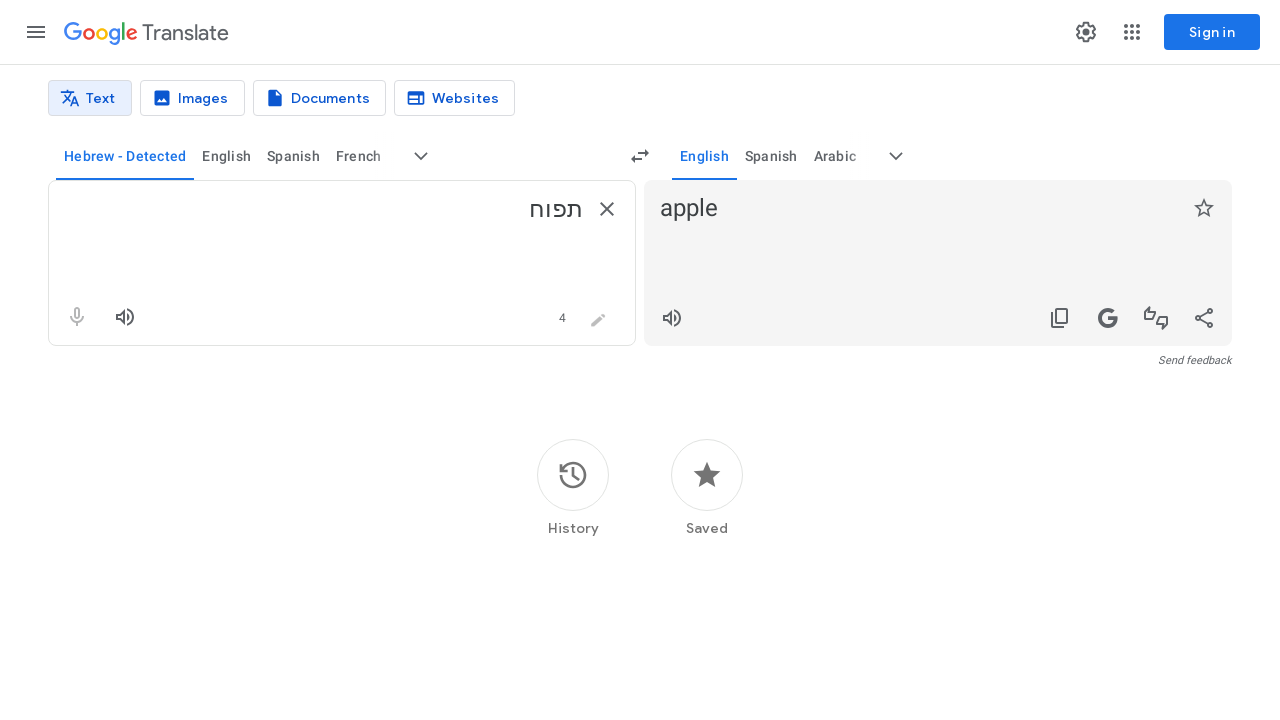